Tests that clicking the Cancel button navigates back to the homepage

Starting URL: https://beta-cg.parsonskellogg.shop/

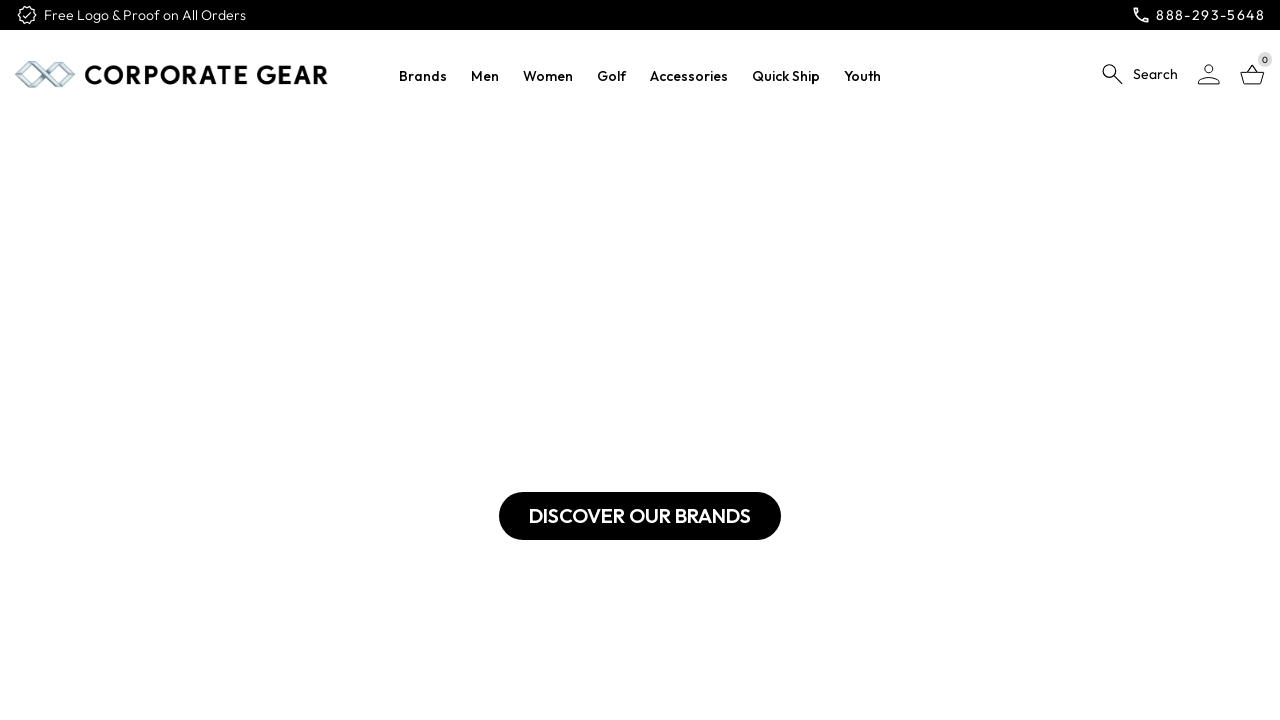

Clicked Login button at (1209, 74) on button[title='Login']
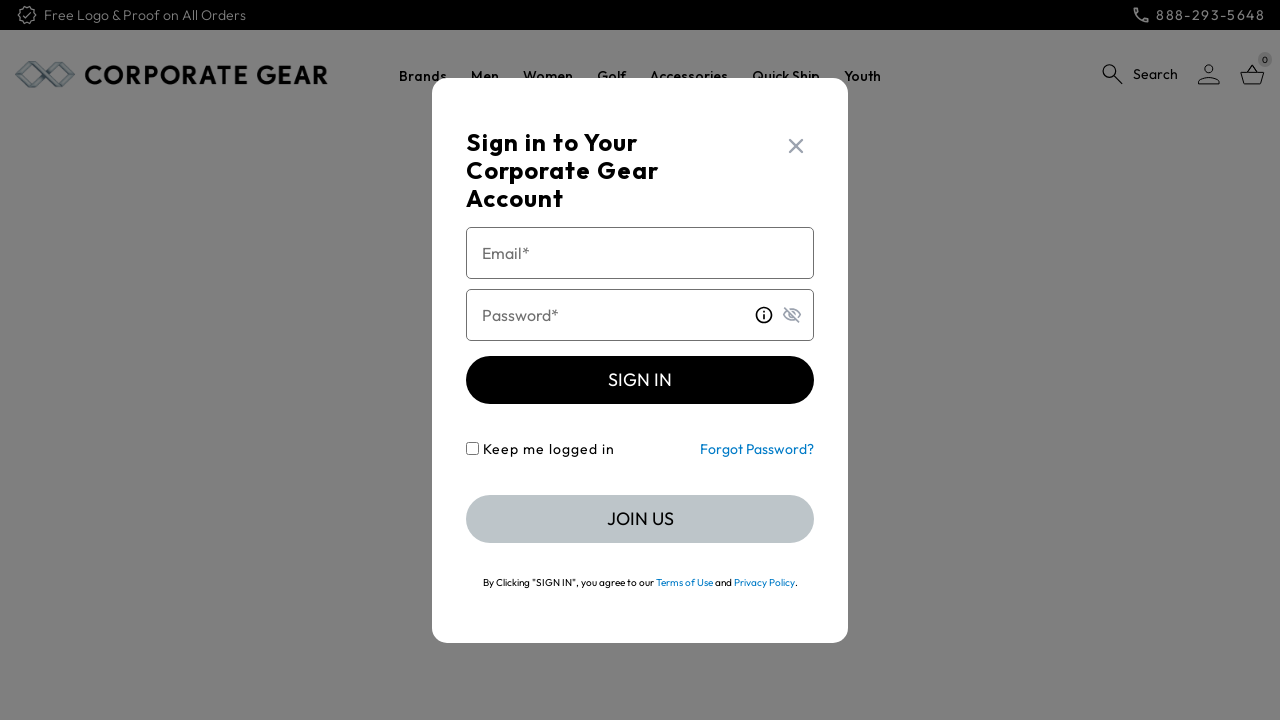

Clicked JOIN US button at (640, 518) on button:text('JOIN US')
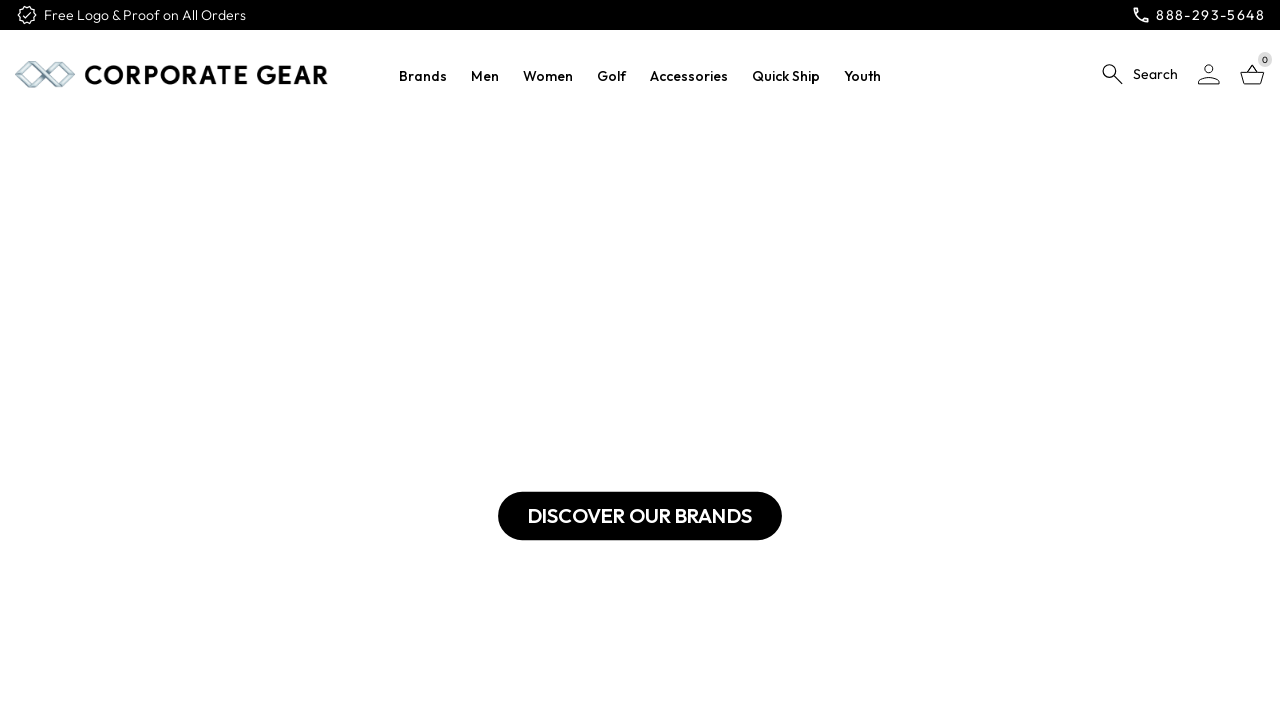

Form loaded with Cancel button visible
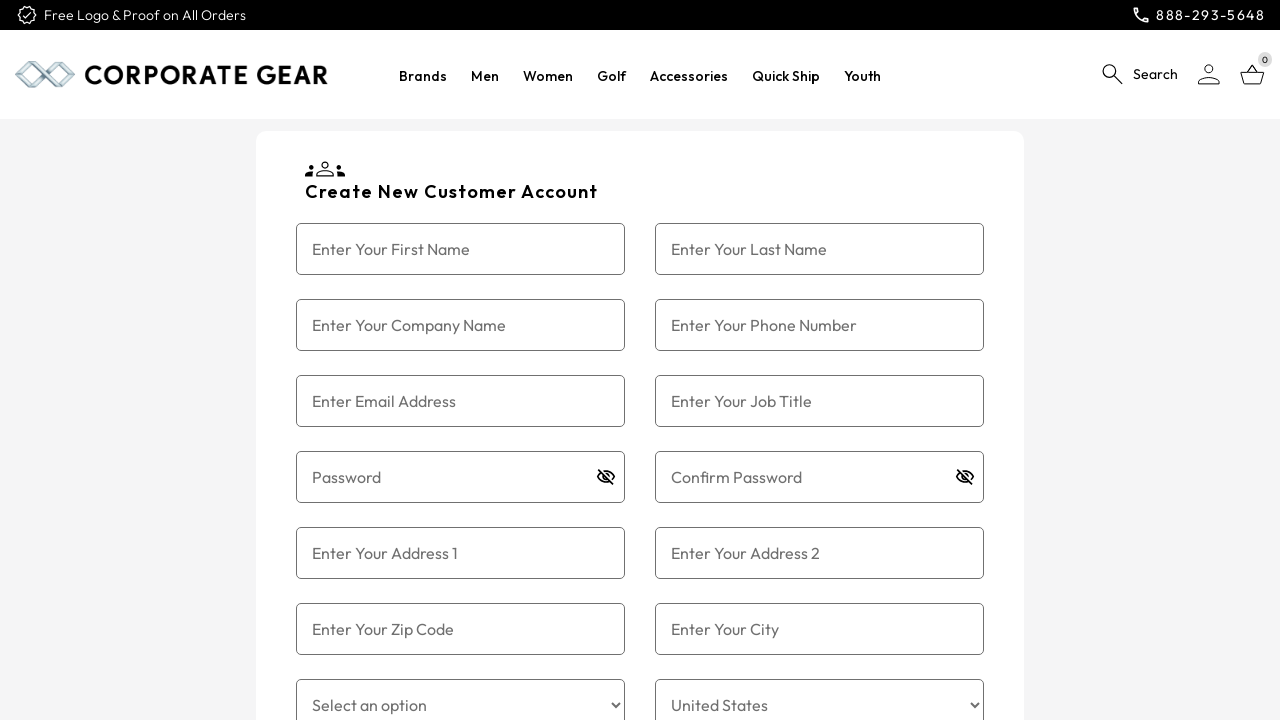

Clicked Cancel button at (640, 360) on a:text('Cancel')
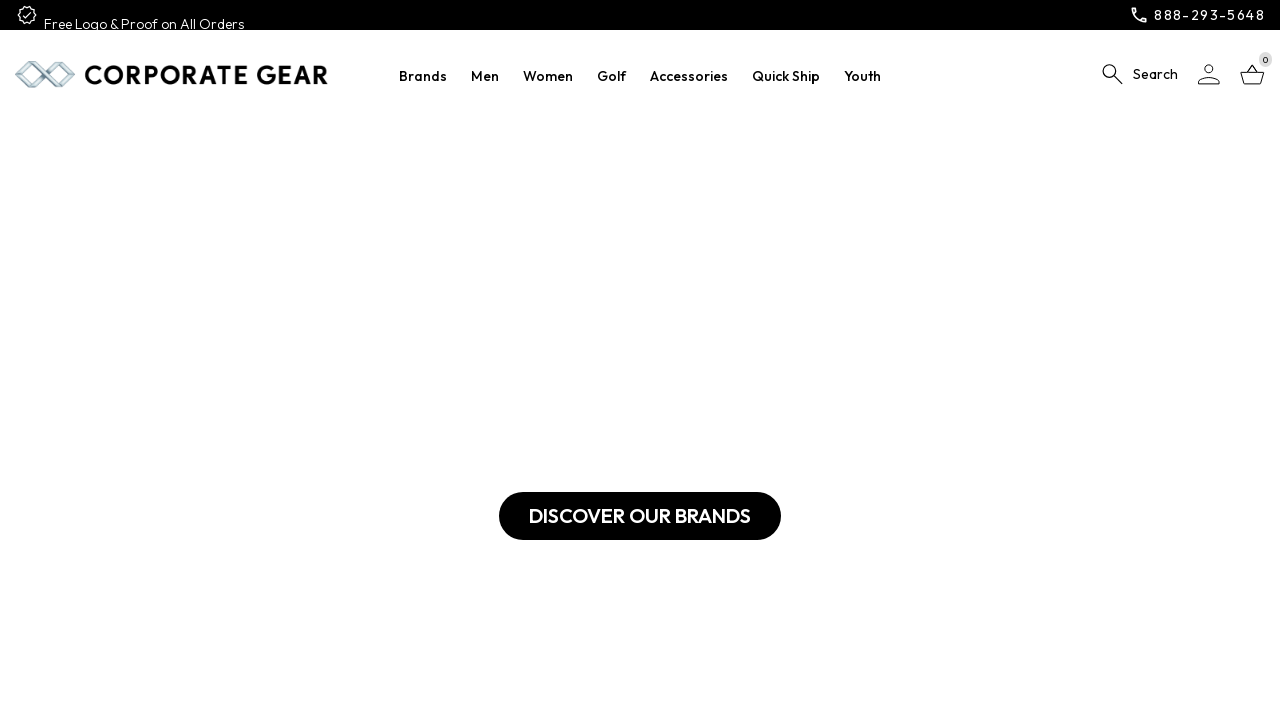

Verified that Cancel button navigated back to homepage
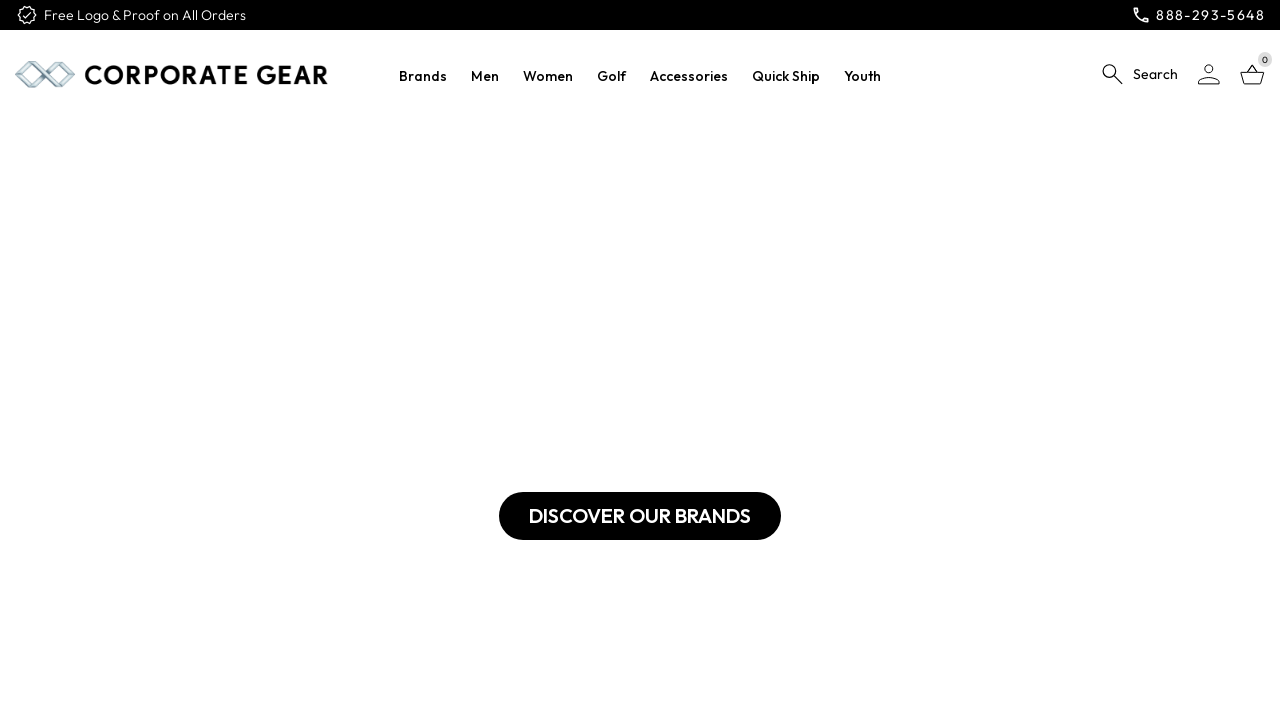

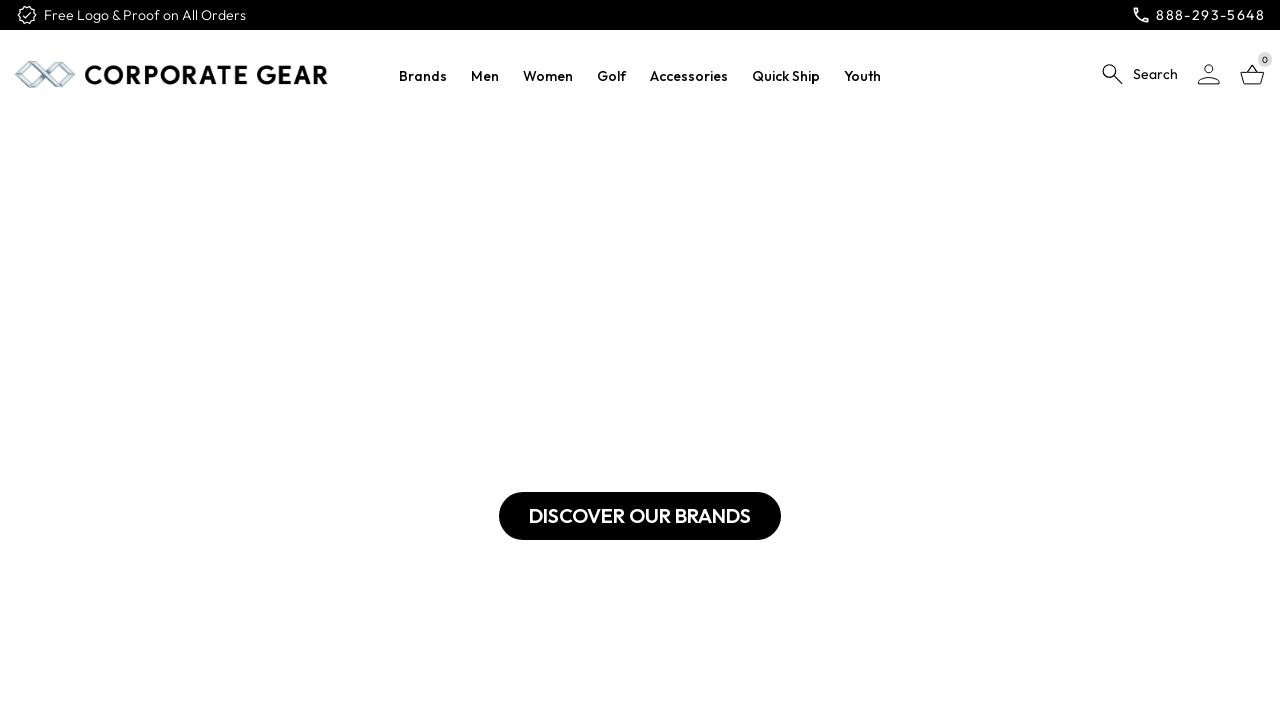